Tests the WeChat Work registration form by filling in company name and phone number, then submitting the form

Starting URL: https://work.weixin.qq.com/wework_admin/register_wx?from=myhome

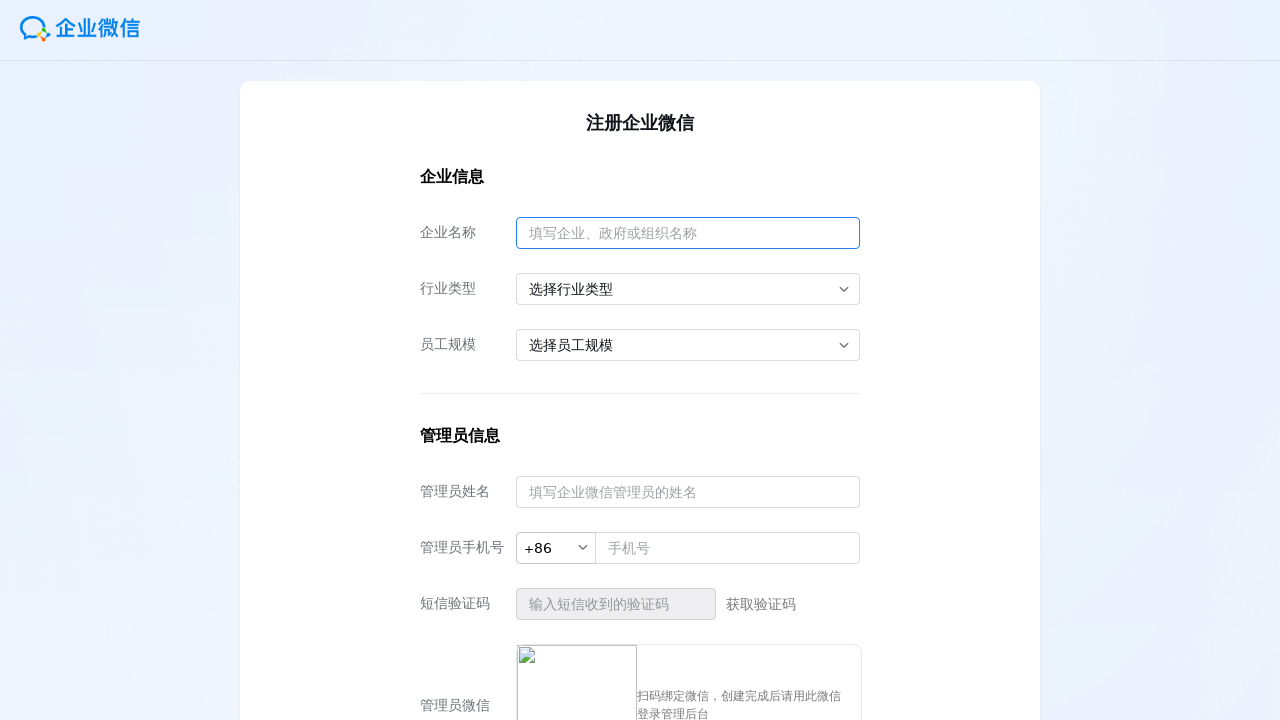

Navigated to WeChat Work registration page
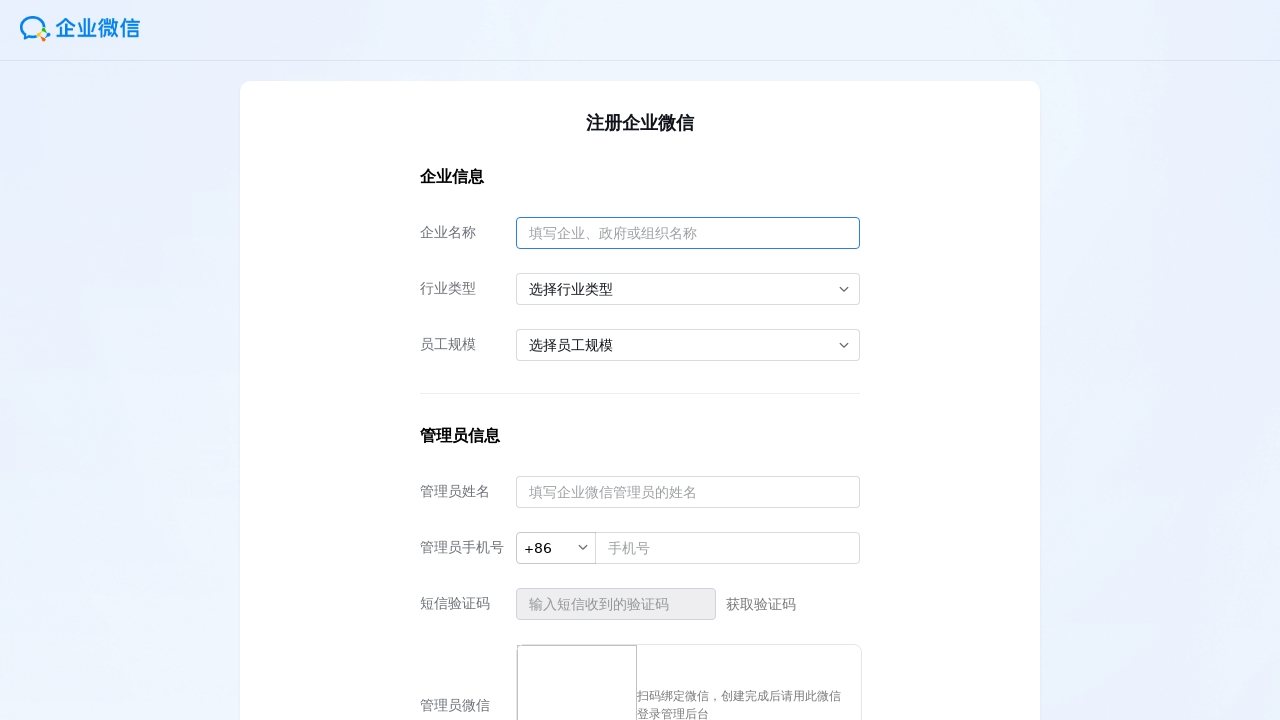

Filled company name field with 'TechCorp Solutions' on #corp_name
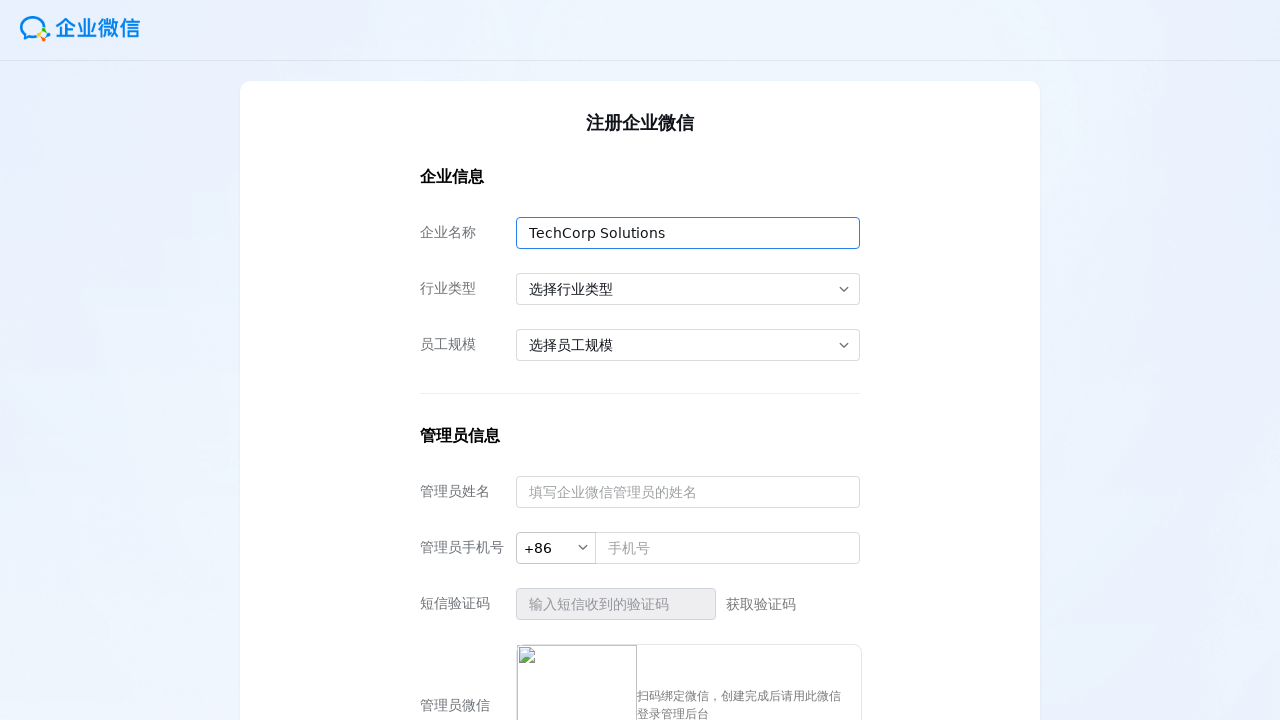

Filled phone number field with '13812345678' on #register_tel
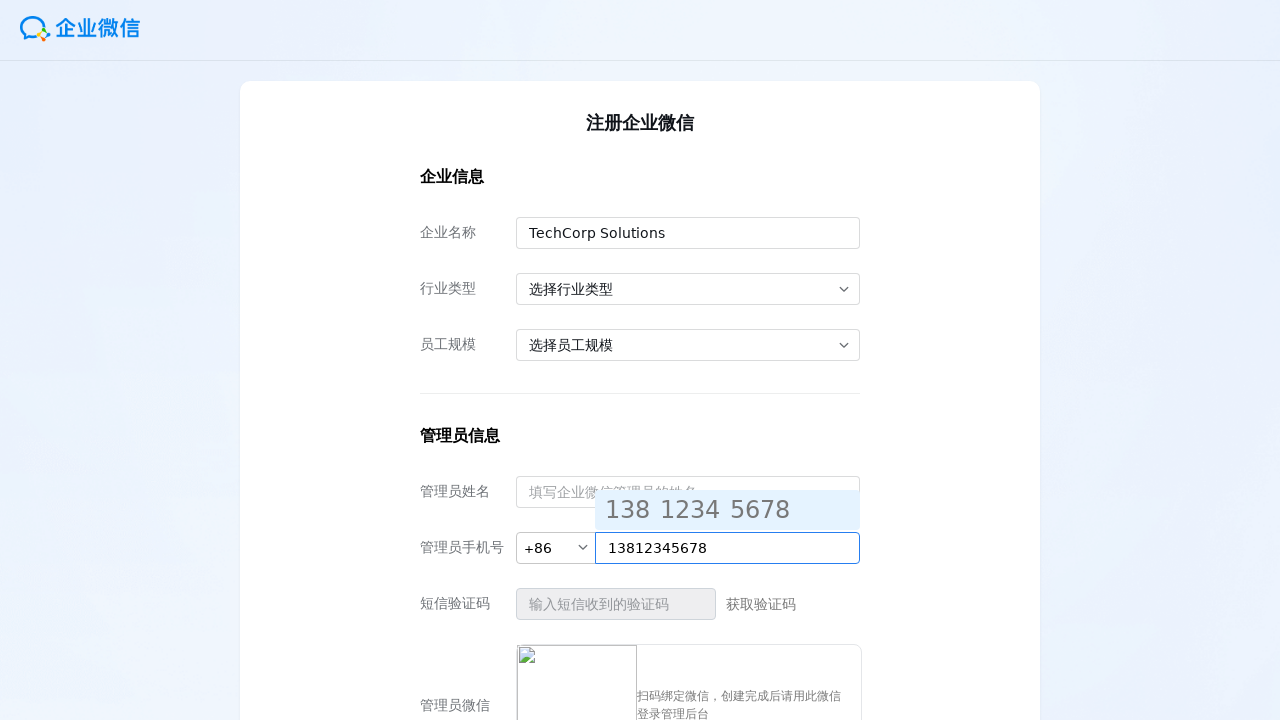

Clicked submit button to register at (640, 555) on #submit_btn
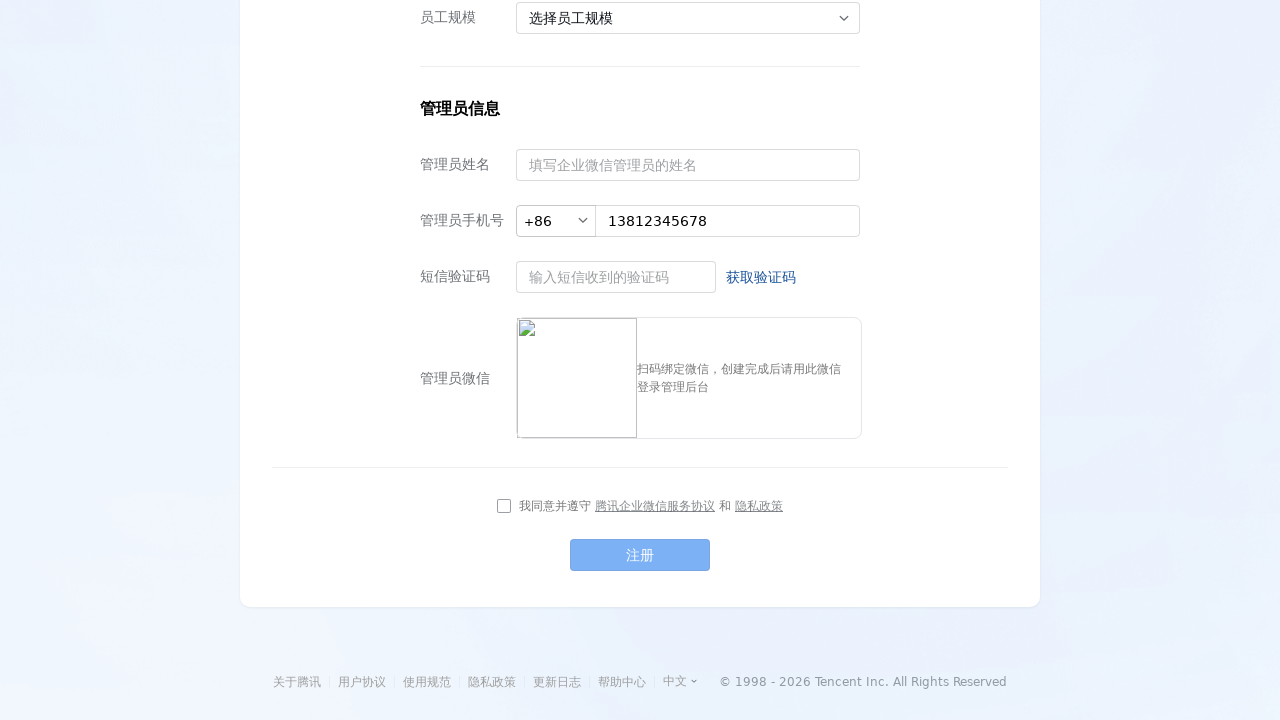

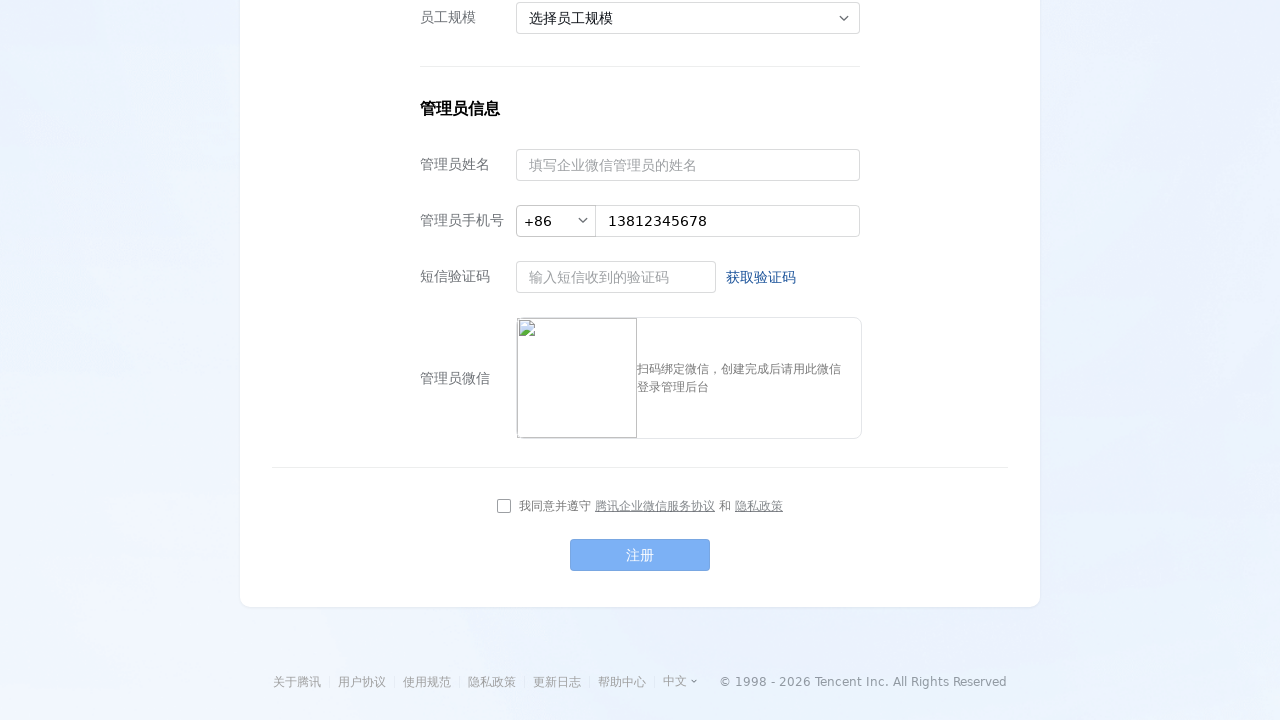